Tests file upload functionality on W3Schools by clicking the file input button and using the file chooser to upload a file

Starting URL: https://www.w3schools.com/howto/howto_html_file_upload_button.asp

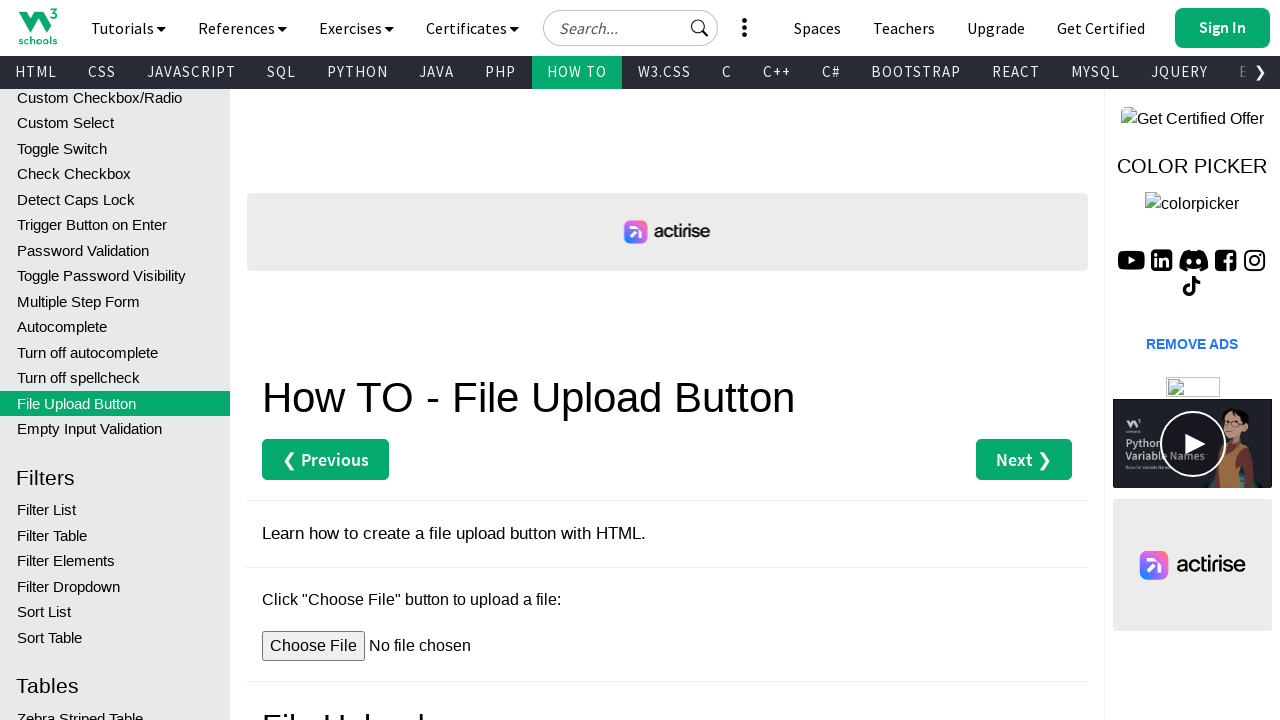

Created temporary test file for upload
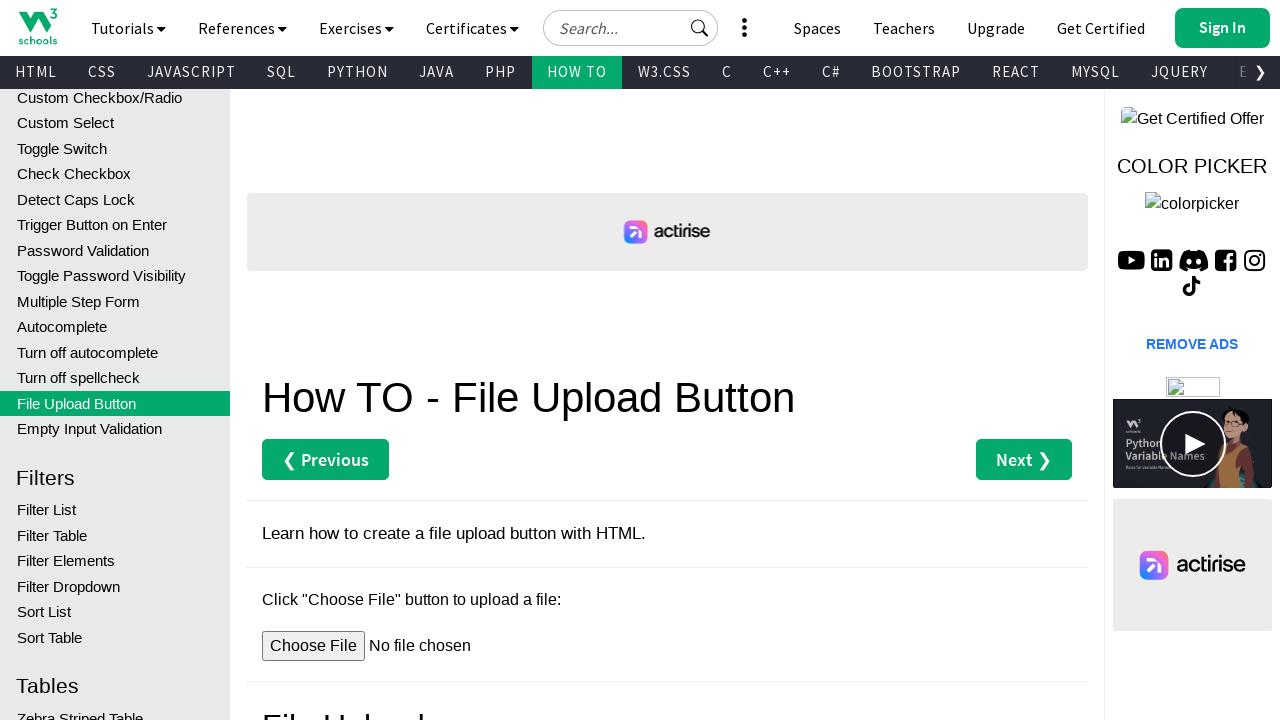

Clicked file input button and triggered file chooser at (415, 646) on #myFile
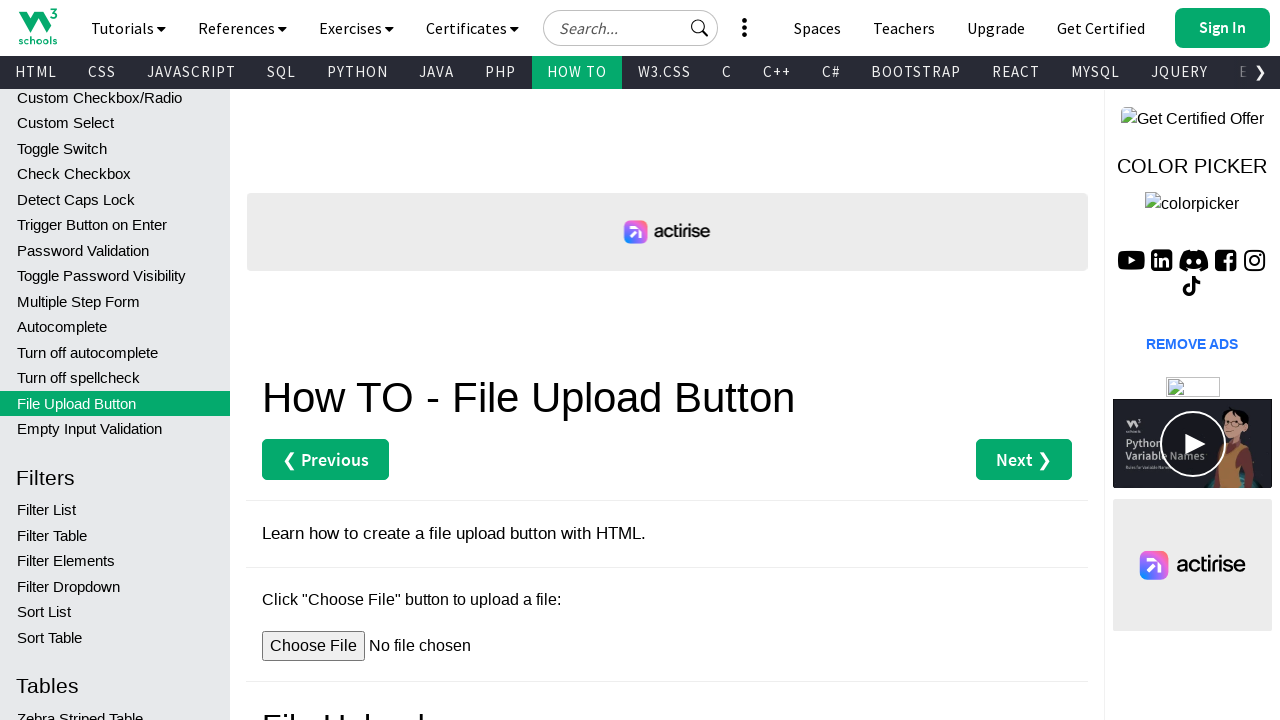

Selected test file in file chooser and uploaded it
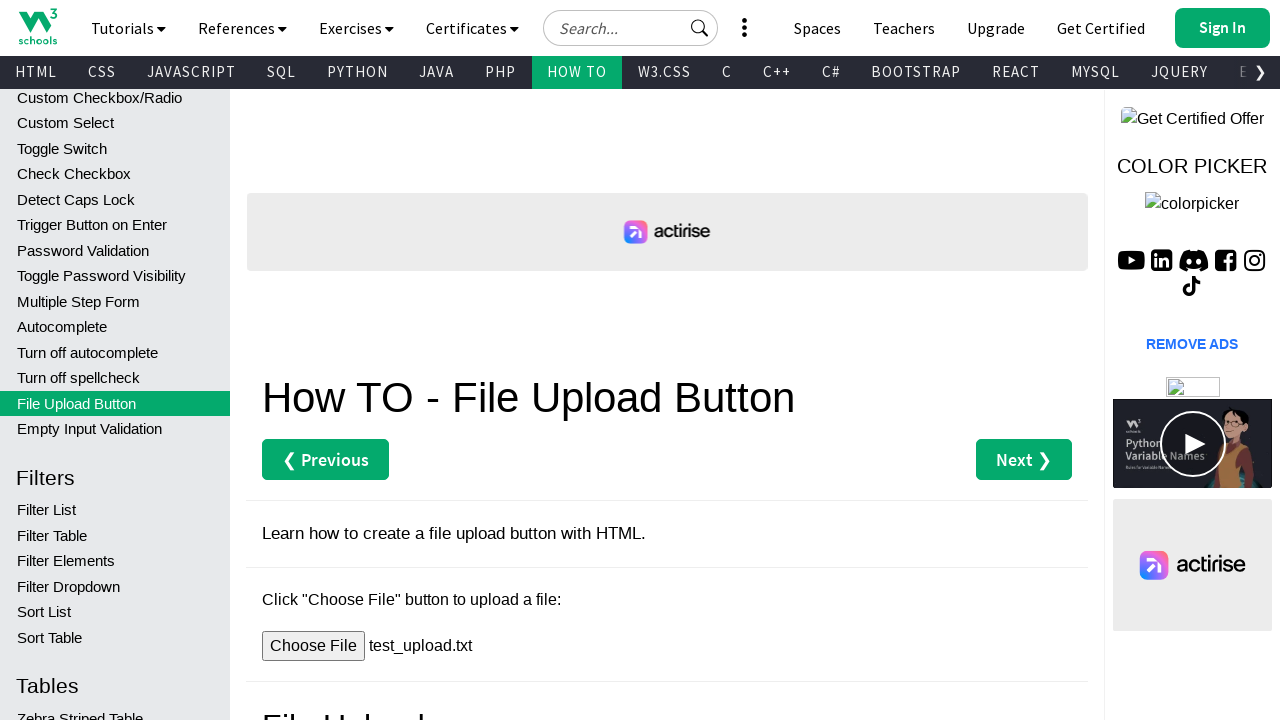

Waited 2 seconds for upload to complete
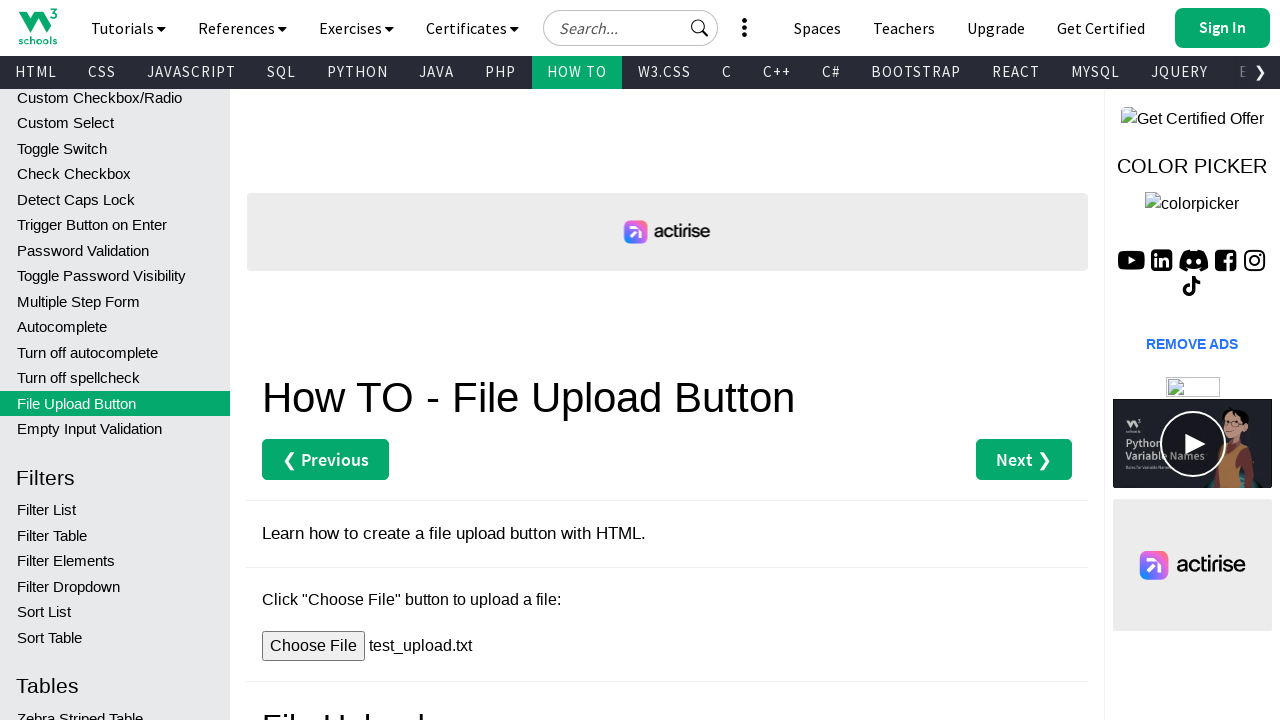

Cleaned up temporary test file
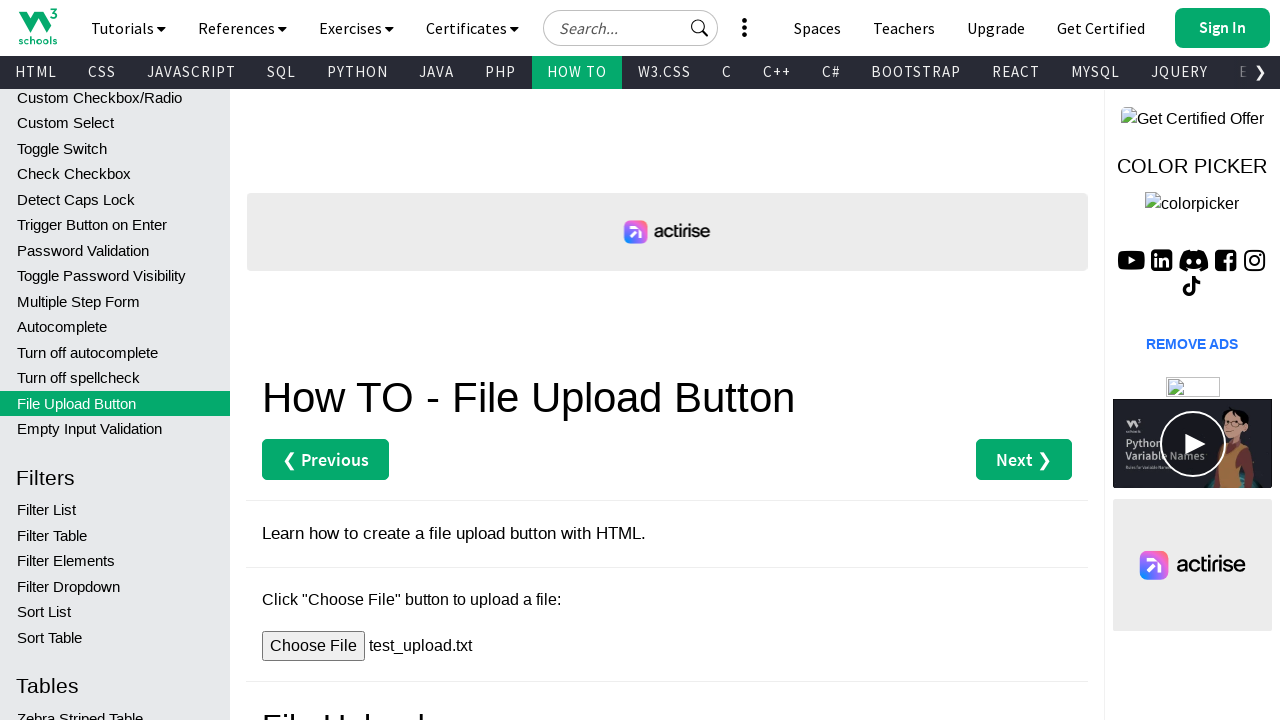

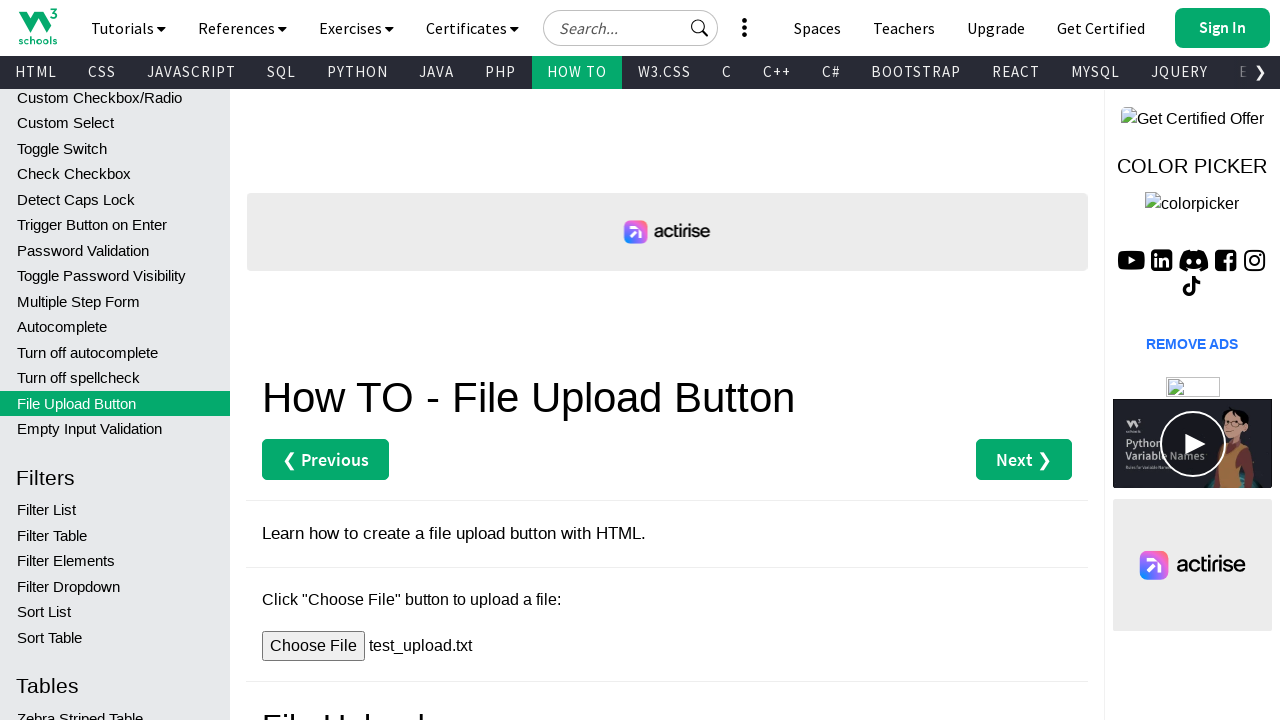